Tests that news items on the Gündem page have visible titles and time information

Starting URL: https://egundem.com/gundem

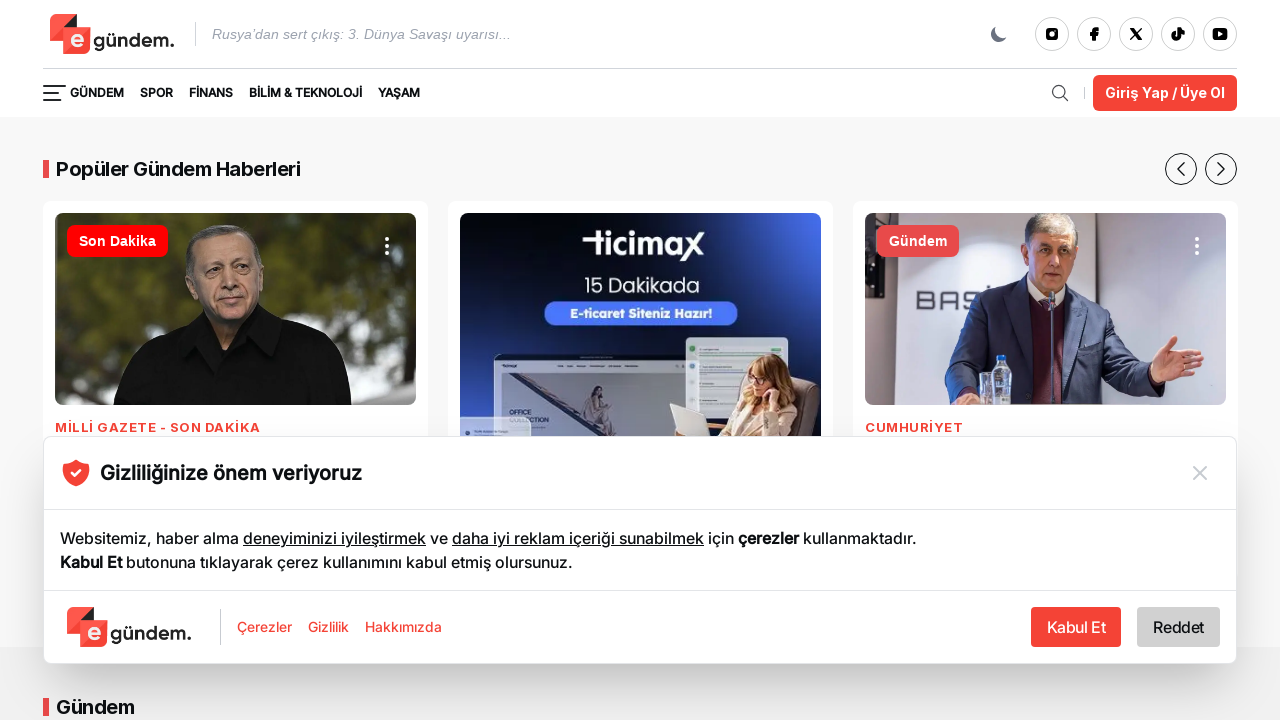

Waited for news headings to load on Gündem page
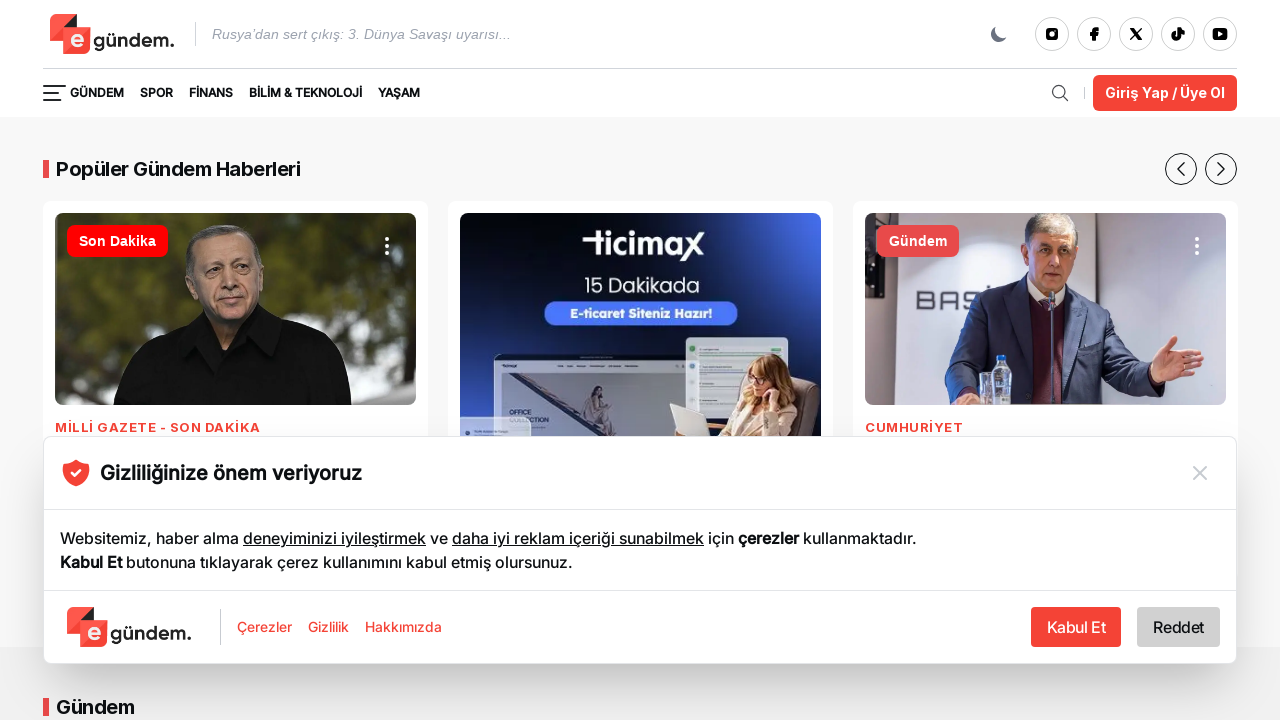

Verified first news title is not empty
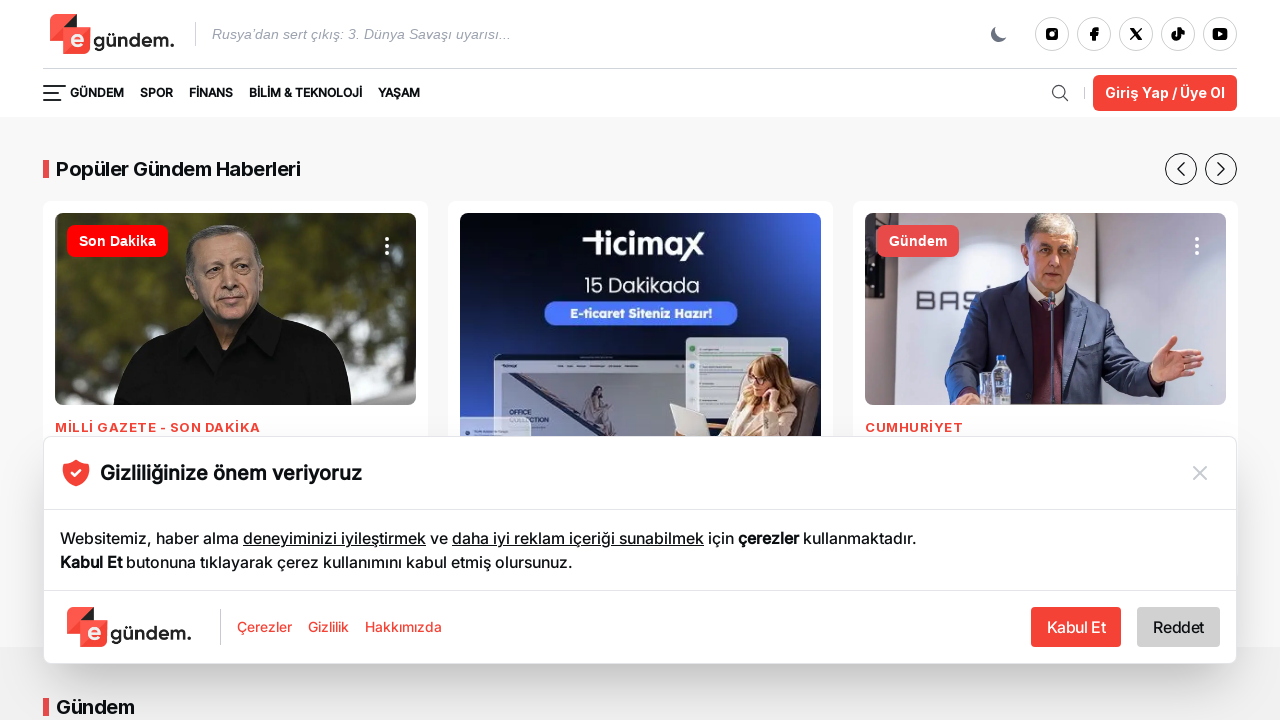

Verified time/date information is visible on news items
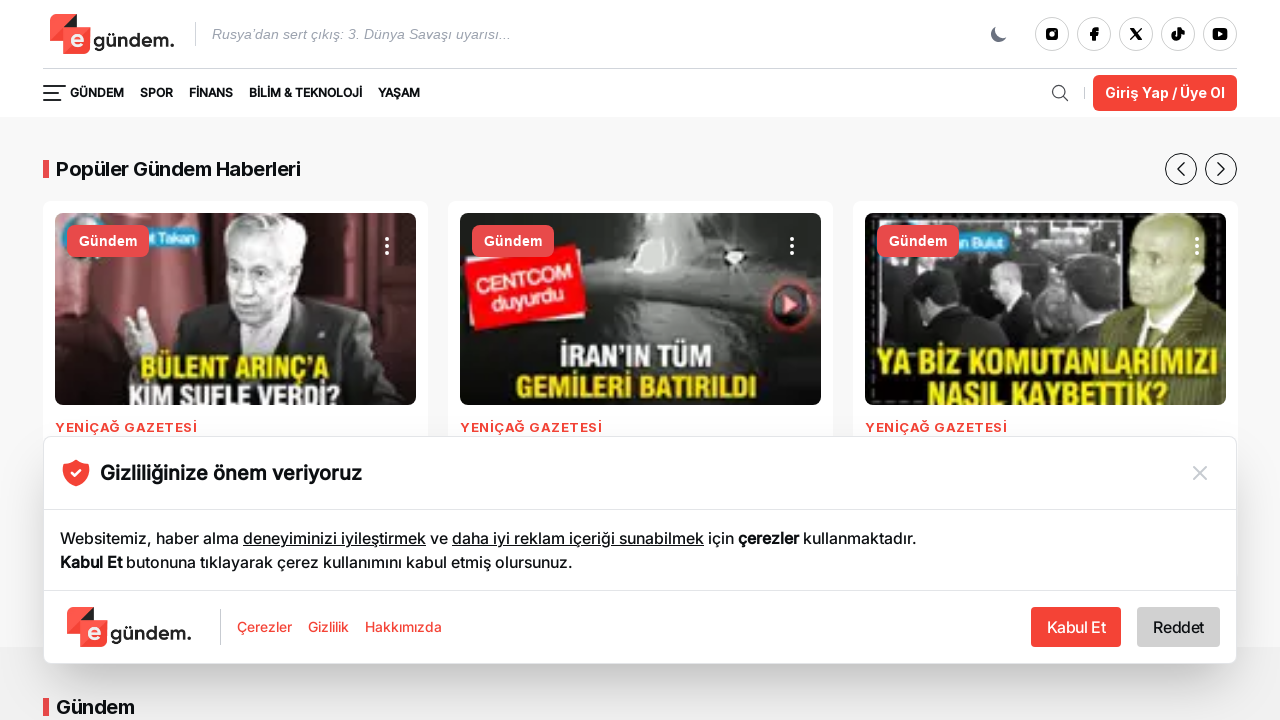

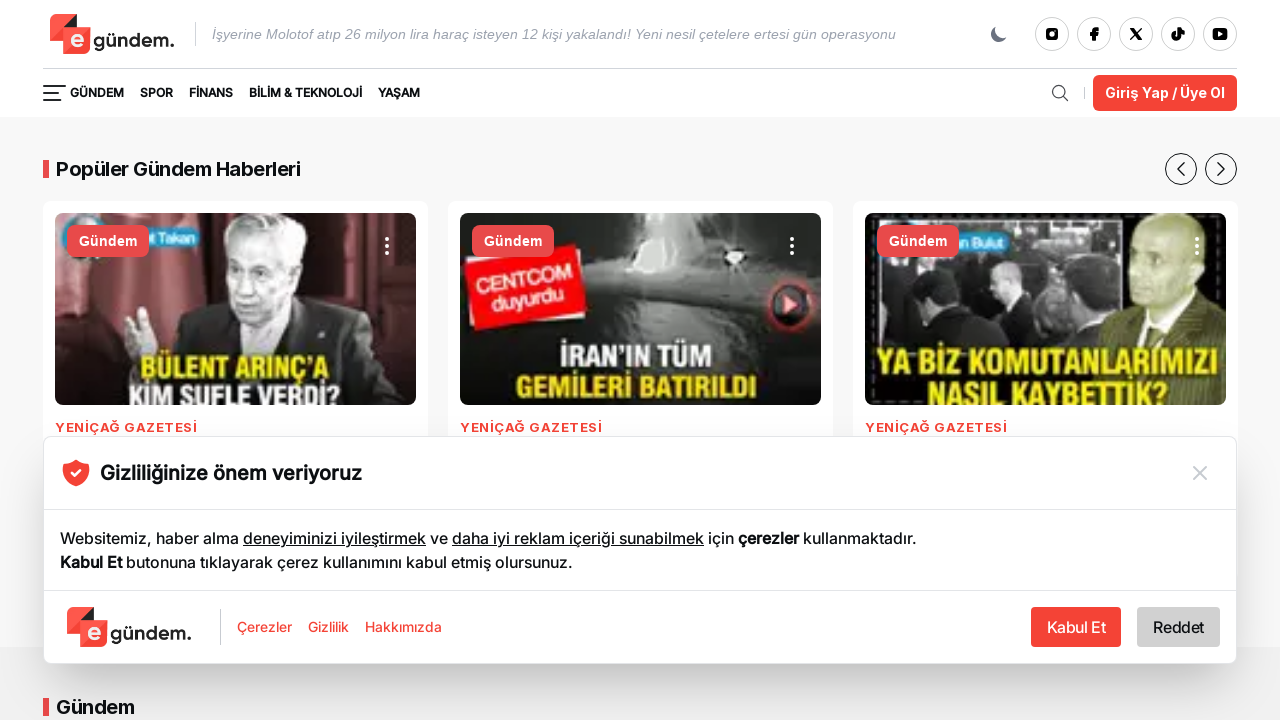